Tests navigation to the comparison page by clicking the compare link and verifying the URL changes

Starting URL: https://tvoydom.ru/

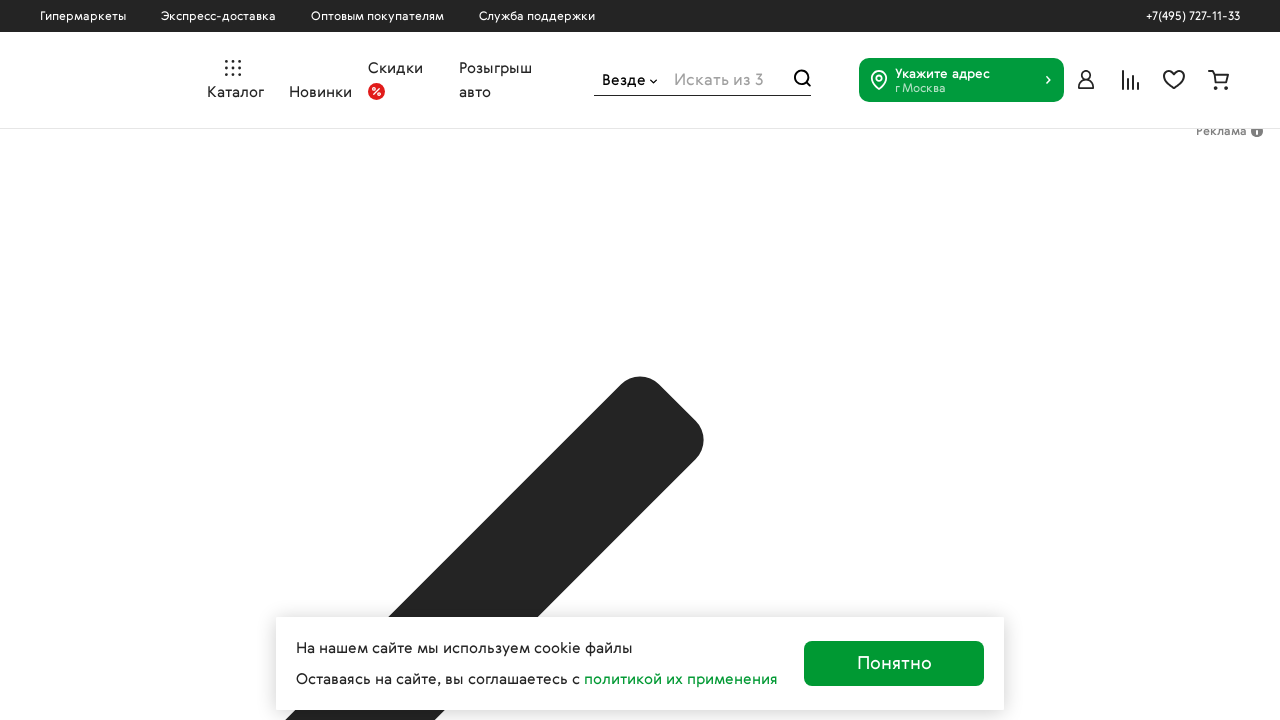

Clicked on the comparison link at (1130, 80) on xpath=//a[@title='Сравнение']
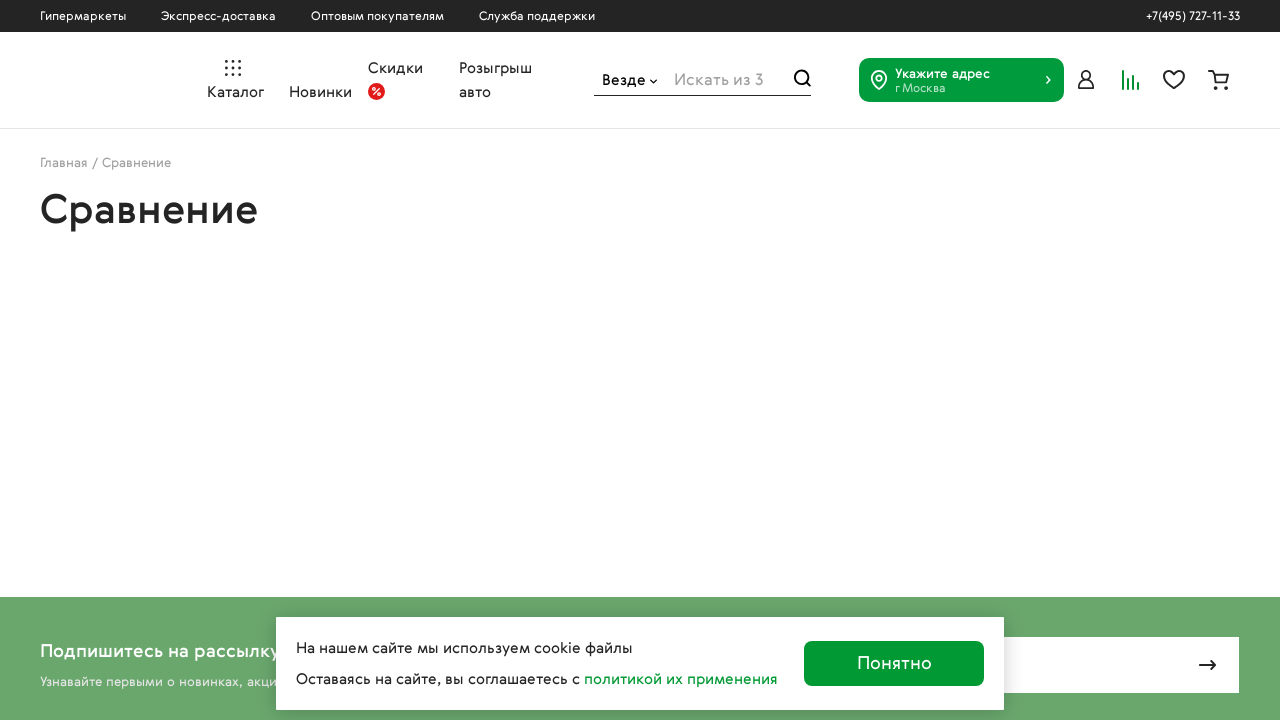

Navigation to comparison page completed, URL changed to https://tvoydom.ru/compare/
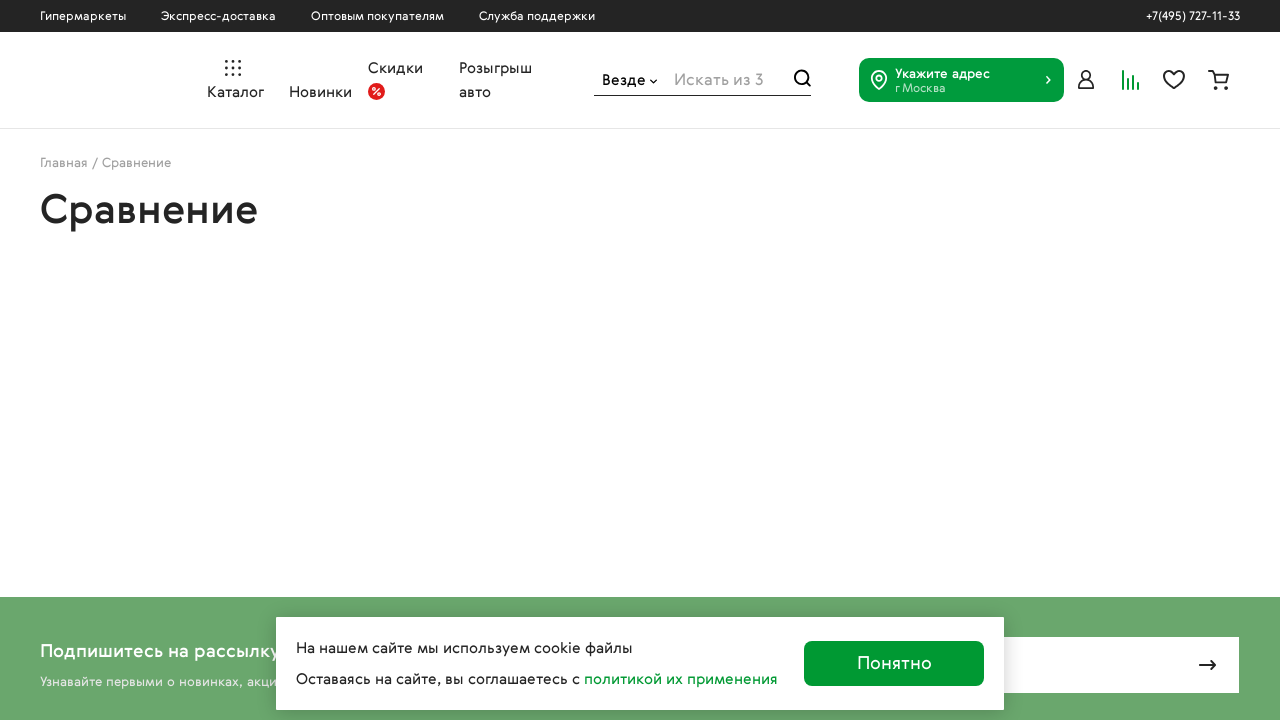

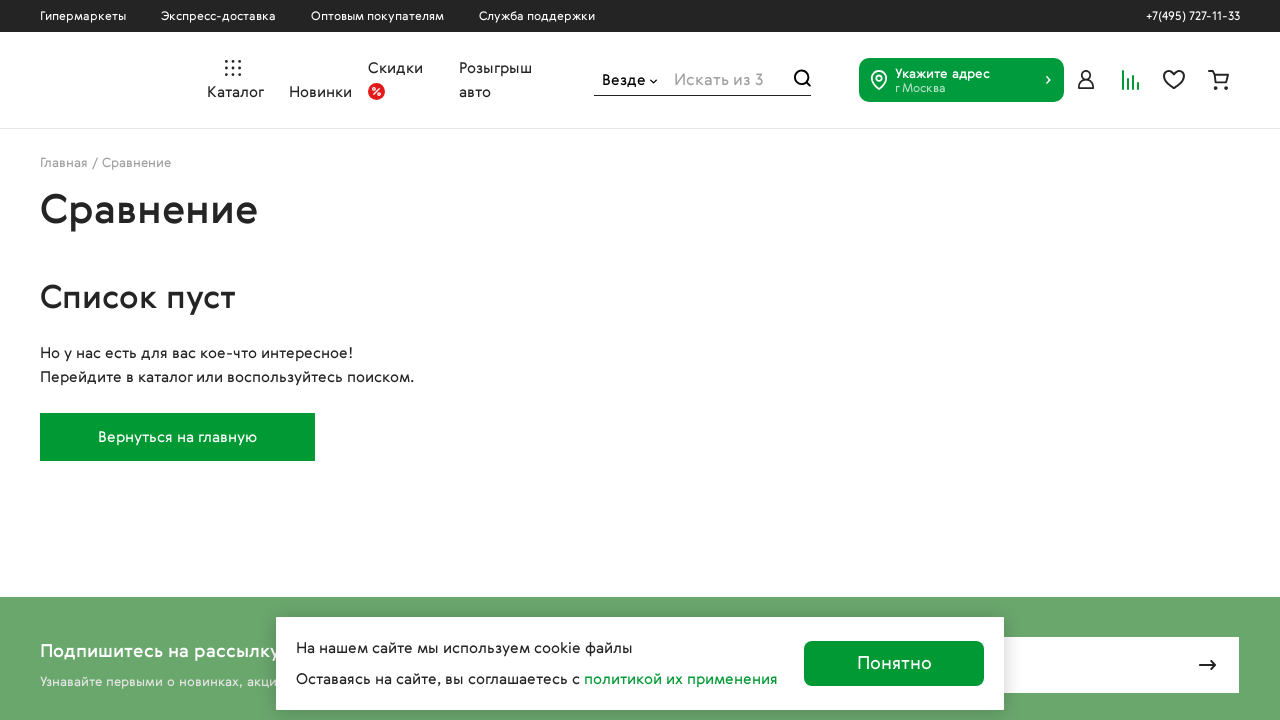